Tests the left sidebar menu including search input placeholder and Modules/References tabs

Starting URL: https://ffcraftland.garena.com/th/docs/api

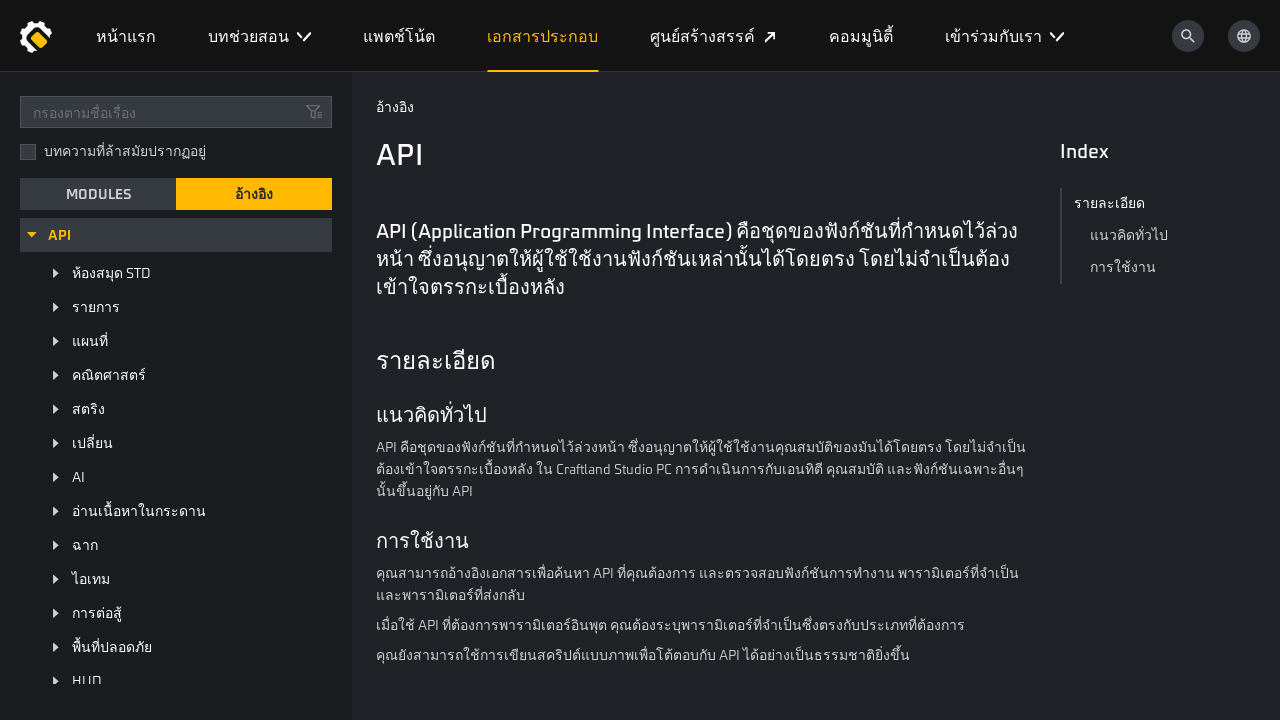

Navigated to API documentation page
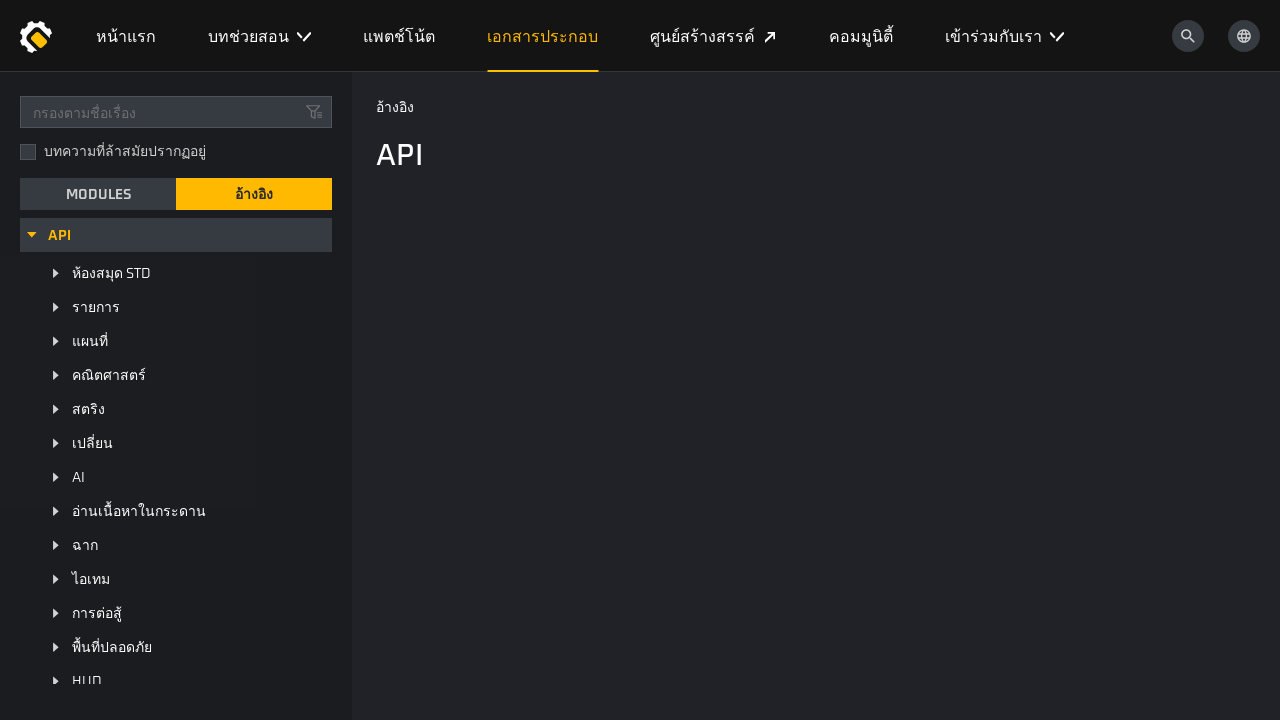

Search input field became visible
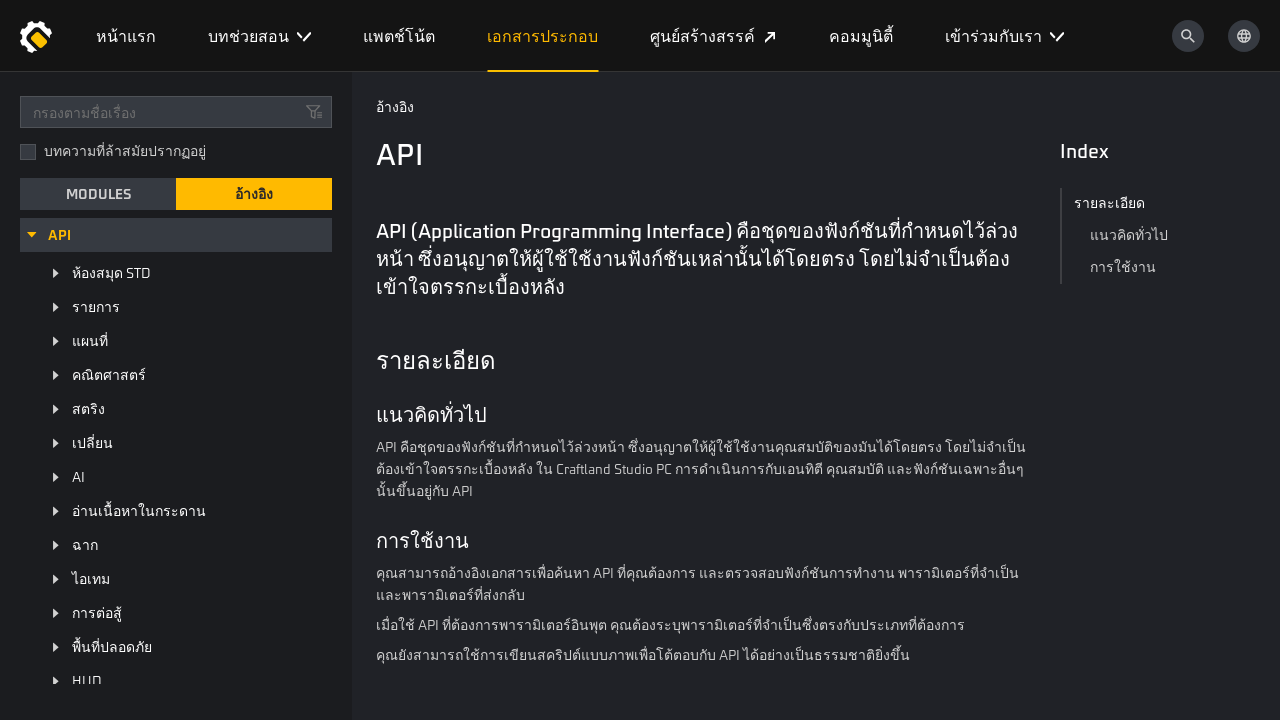

Tab at index -1 became visible
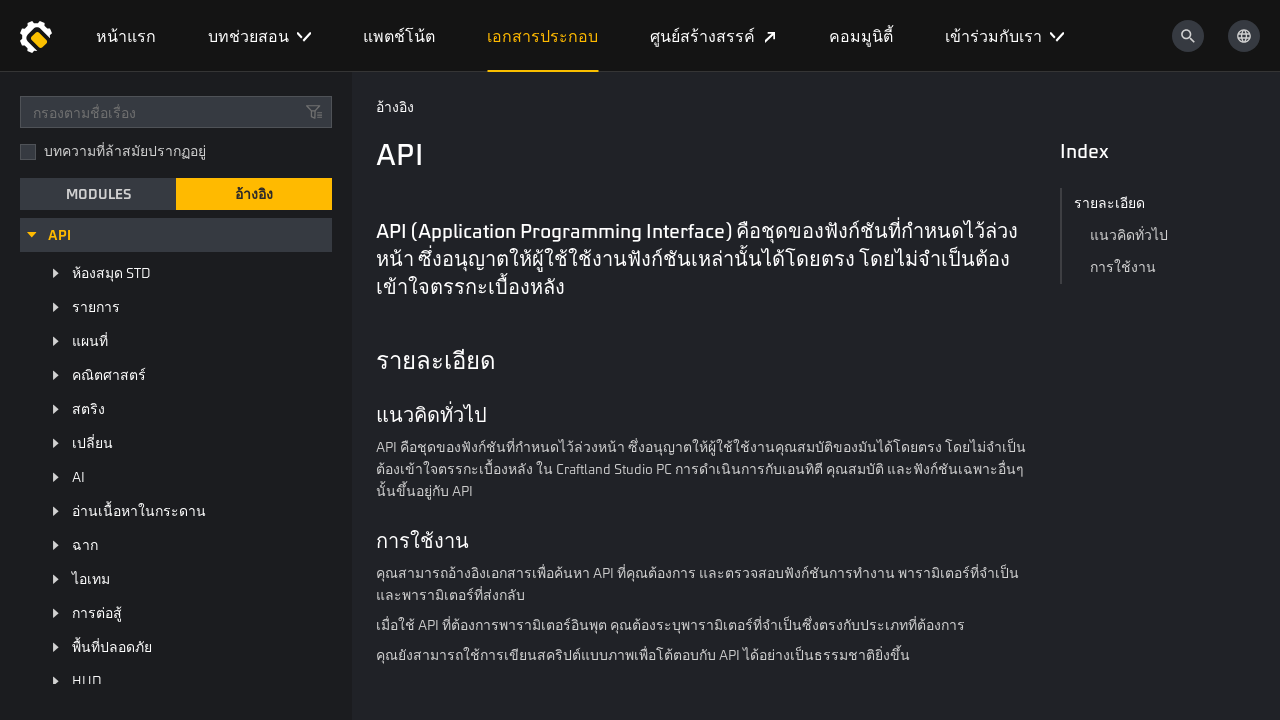

Tab at index -2 became visible
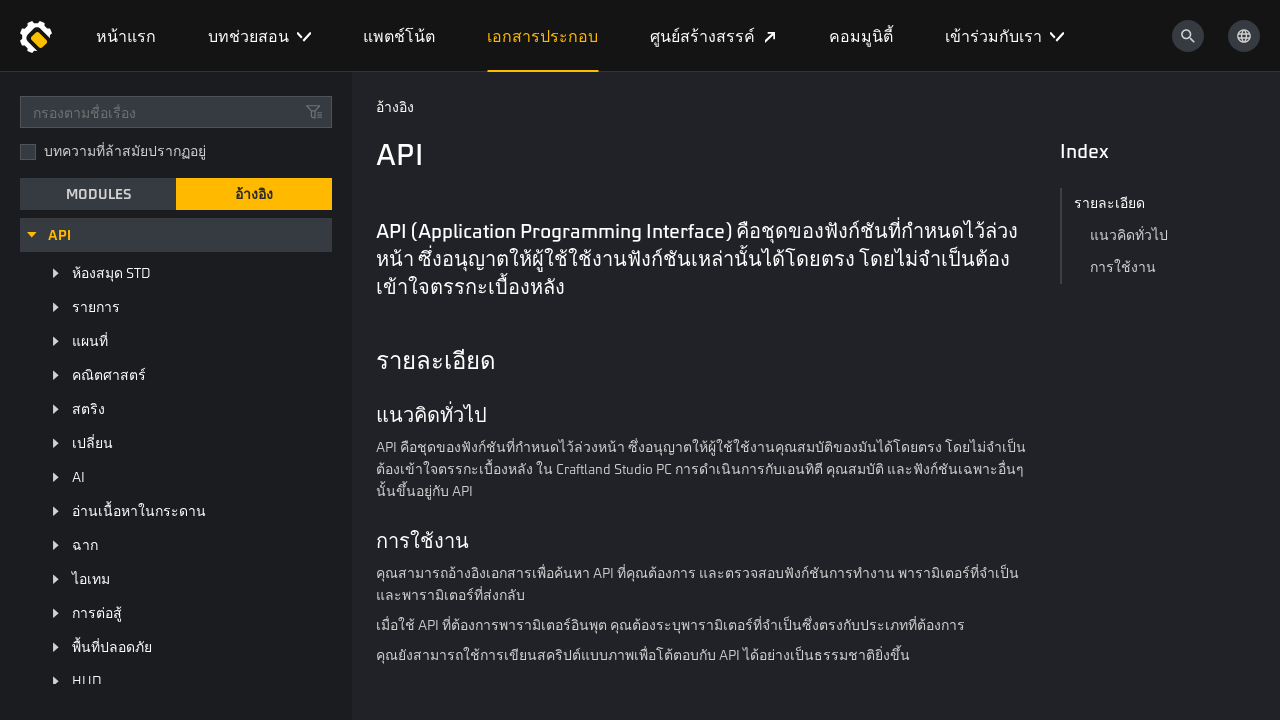

Waited 2 seconds for page to settle
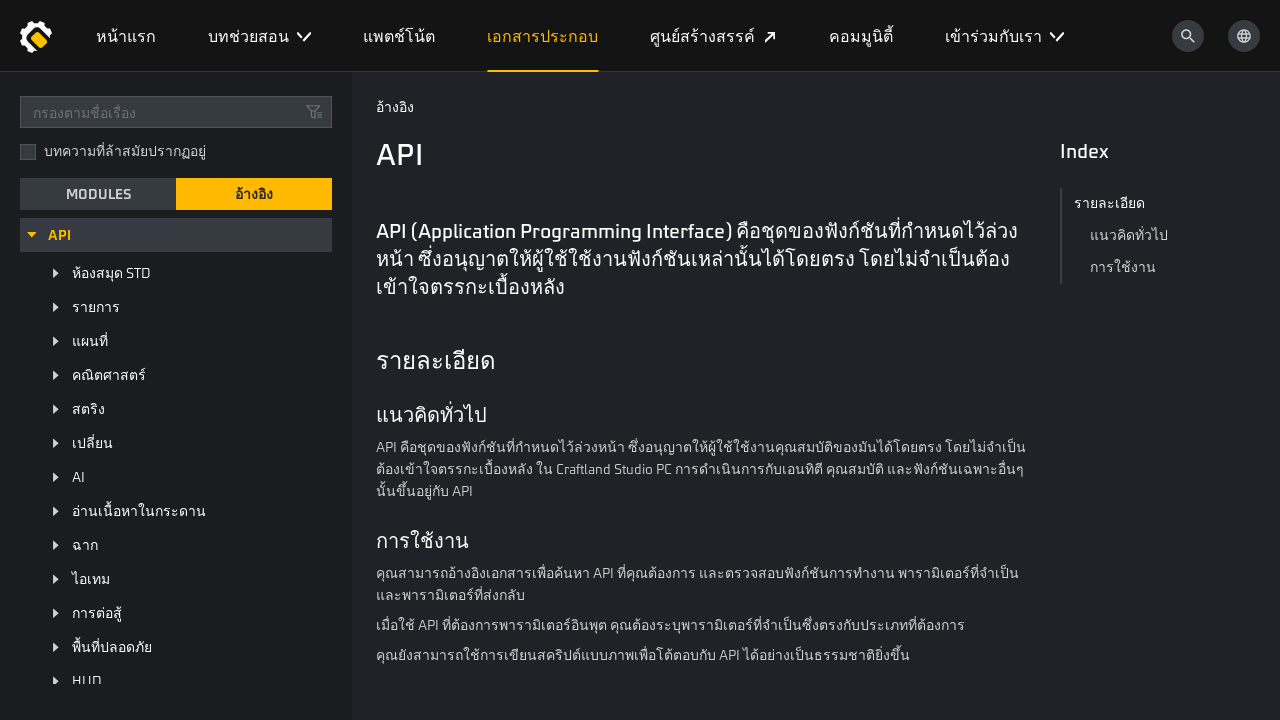

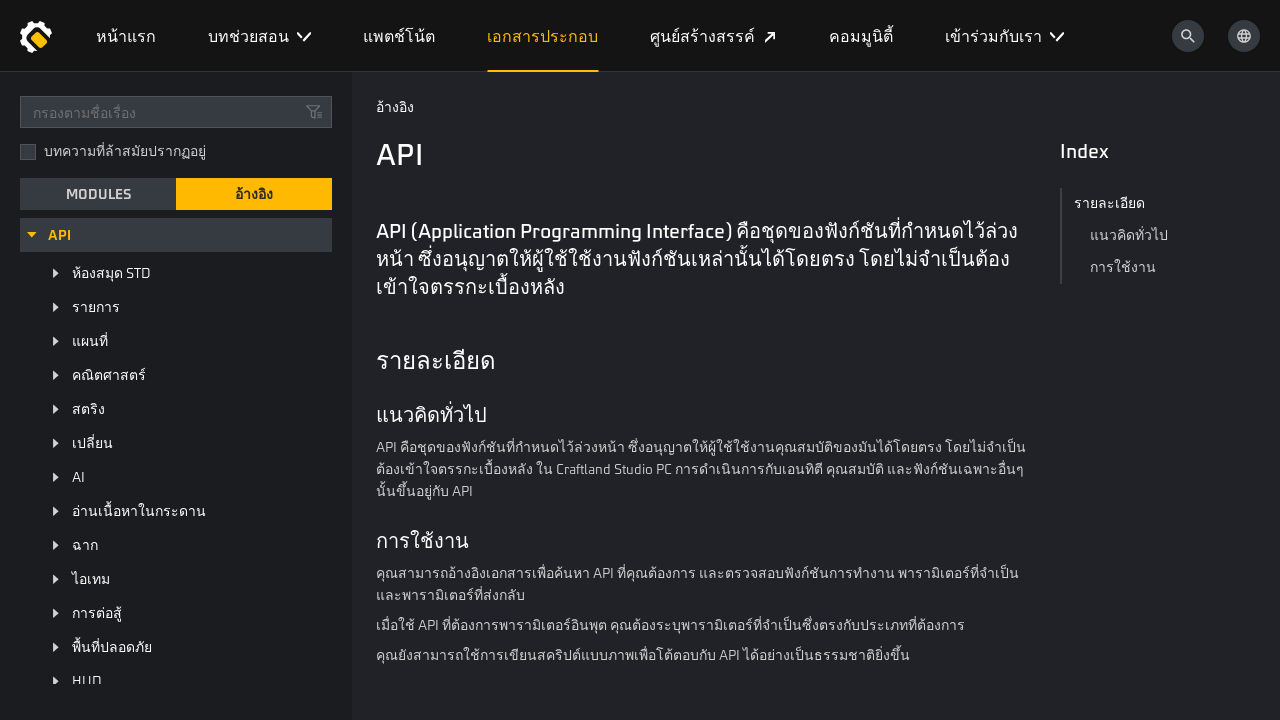